Changes the dropdown selection to 100%

Starting URL: https://seleniumbase.io/demo_page

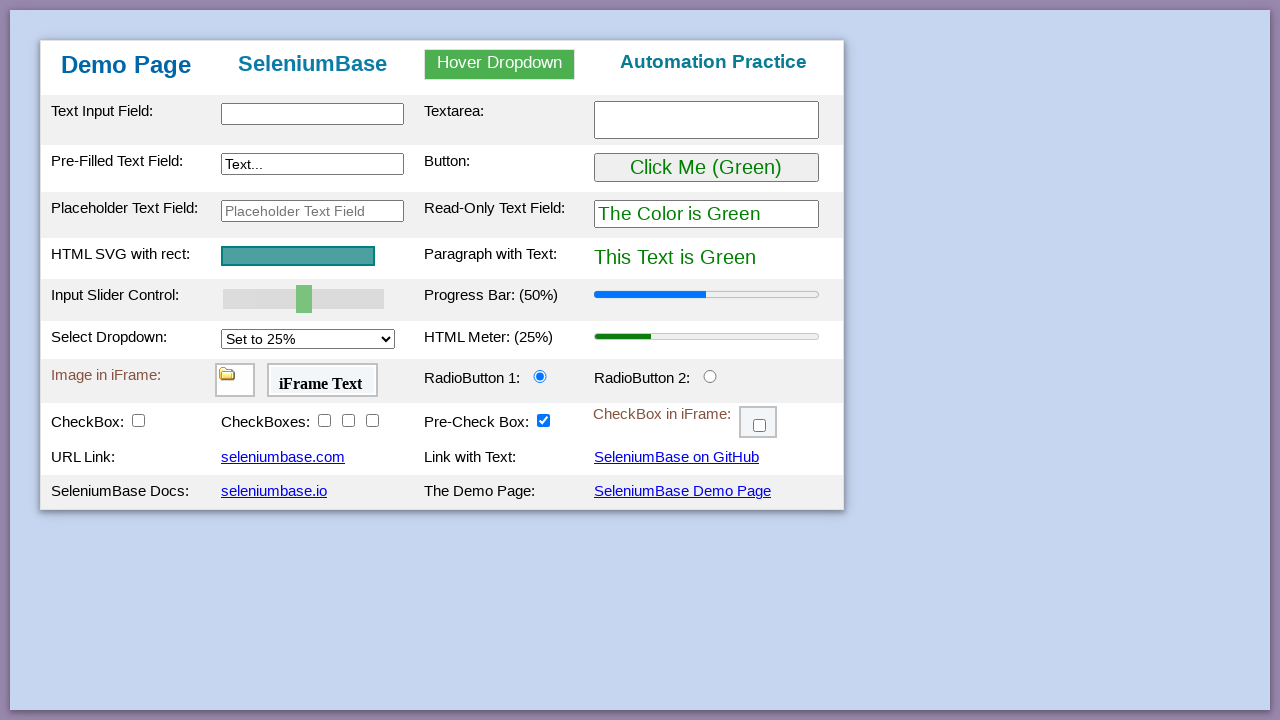

Navigated to https://seleniumbase.io/demo_page
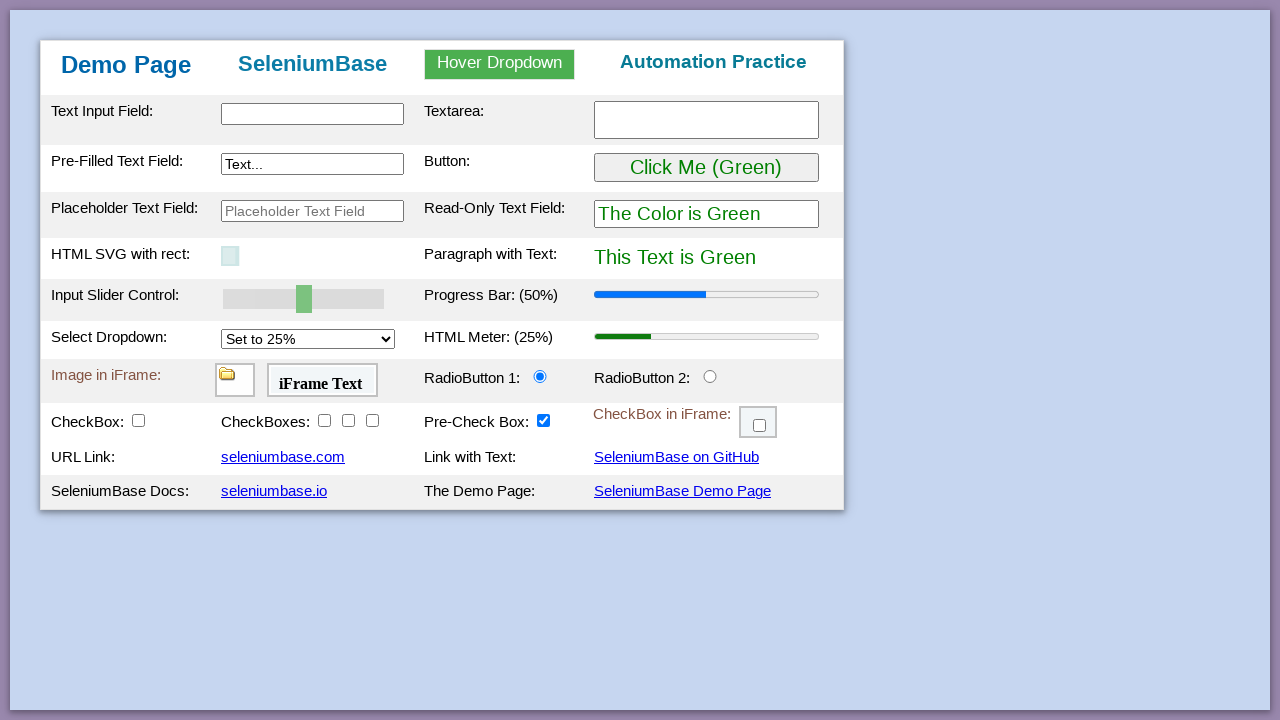

Changed dropdown selection to 100% on #mySelect
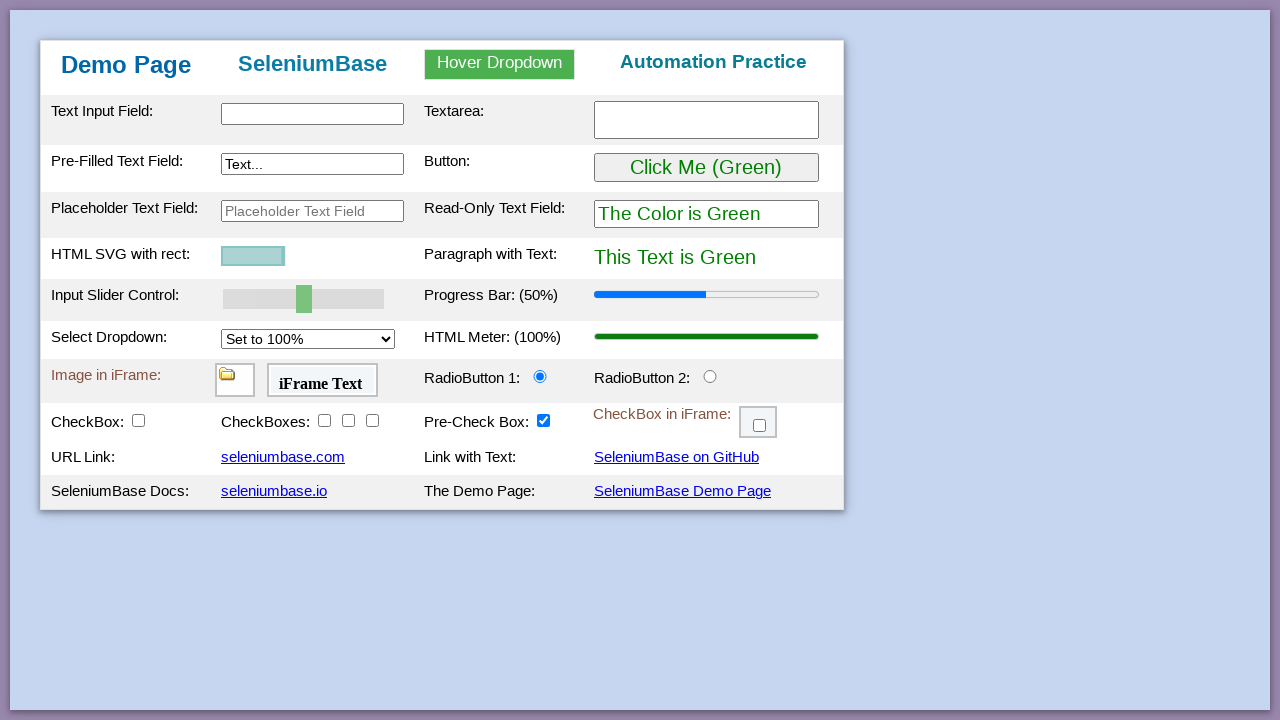

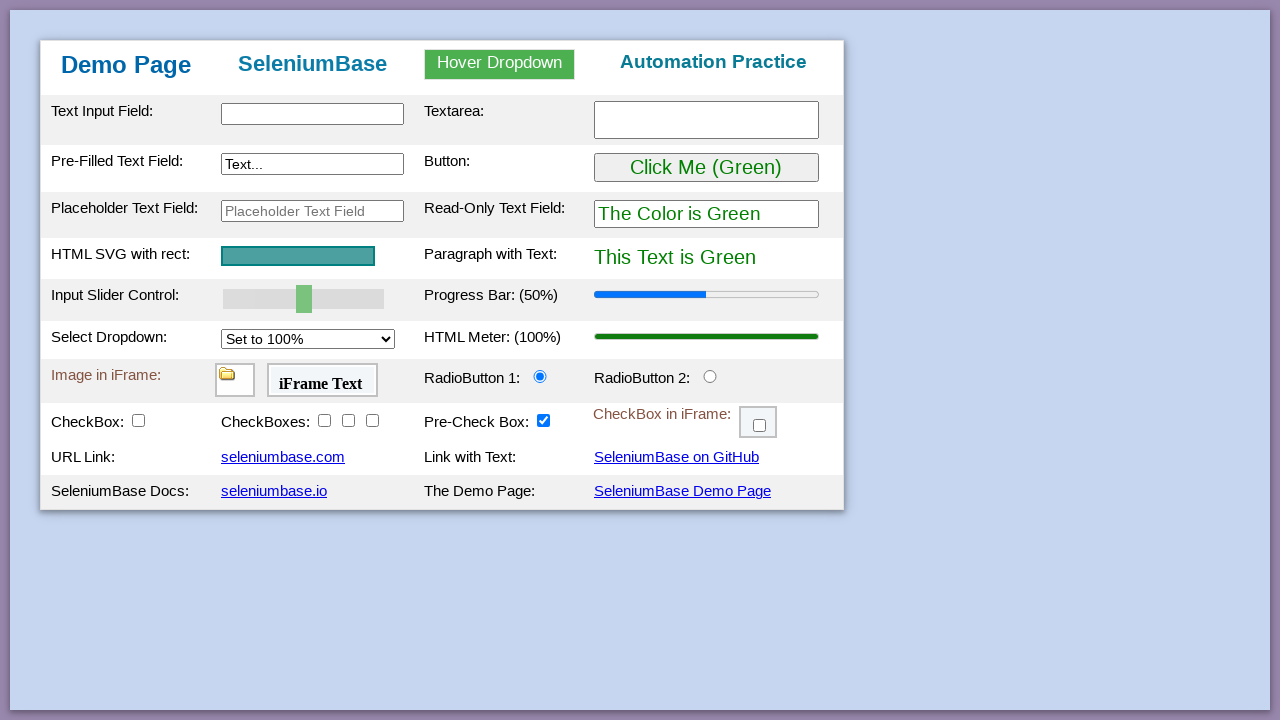